Verifies the text content and attributes of elements on the NextBaseCRM login page, including the "Remember me" label and "Forgot password" link

Starting URL: https://login1.nextbasecrm.com/

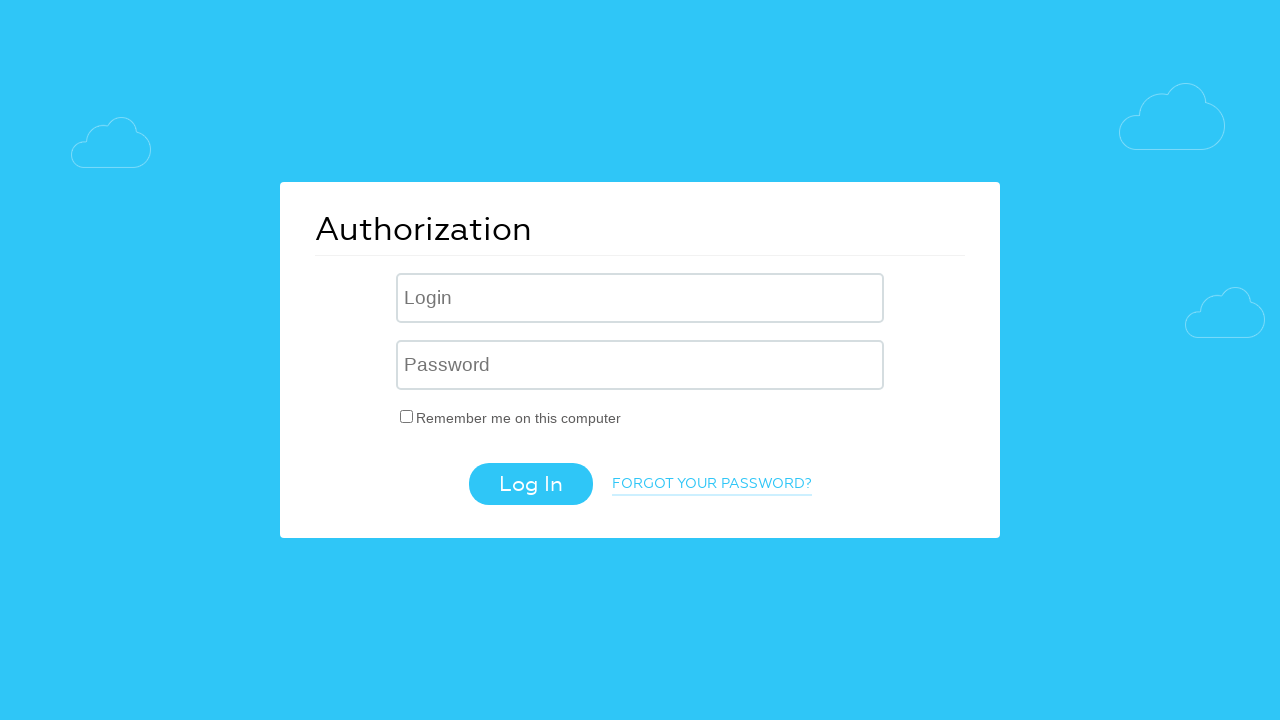

Navigated to NextBaseCRM login page
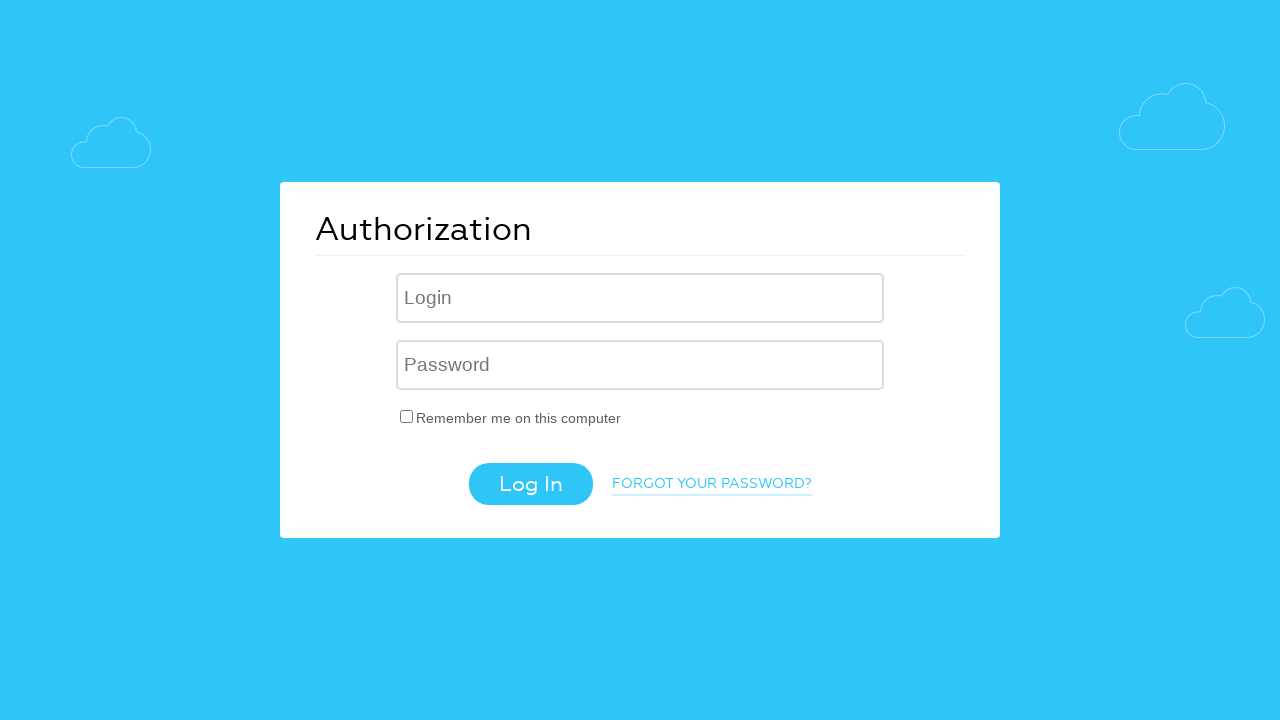

Located 'Remember me' checkbox label element
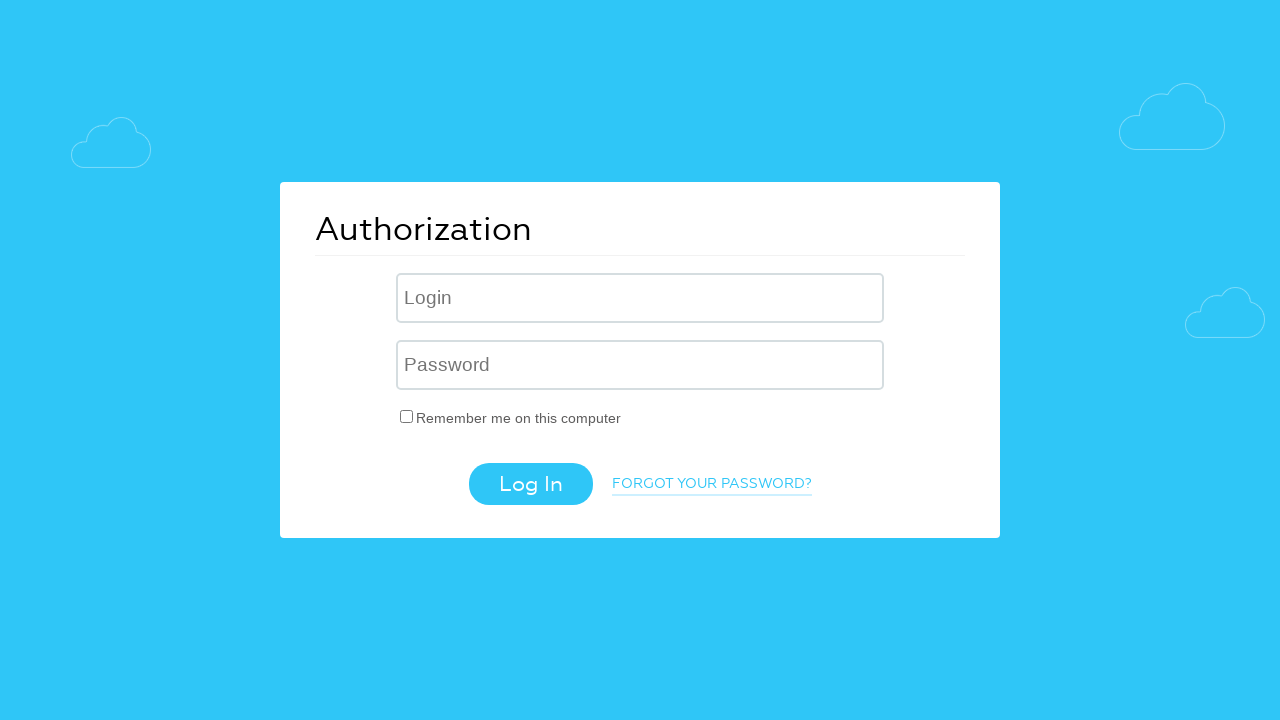

Verified 'Remember me' label text is 'Remember me on this computer'
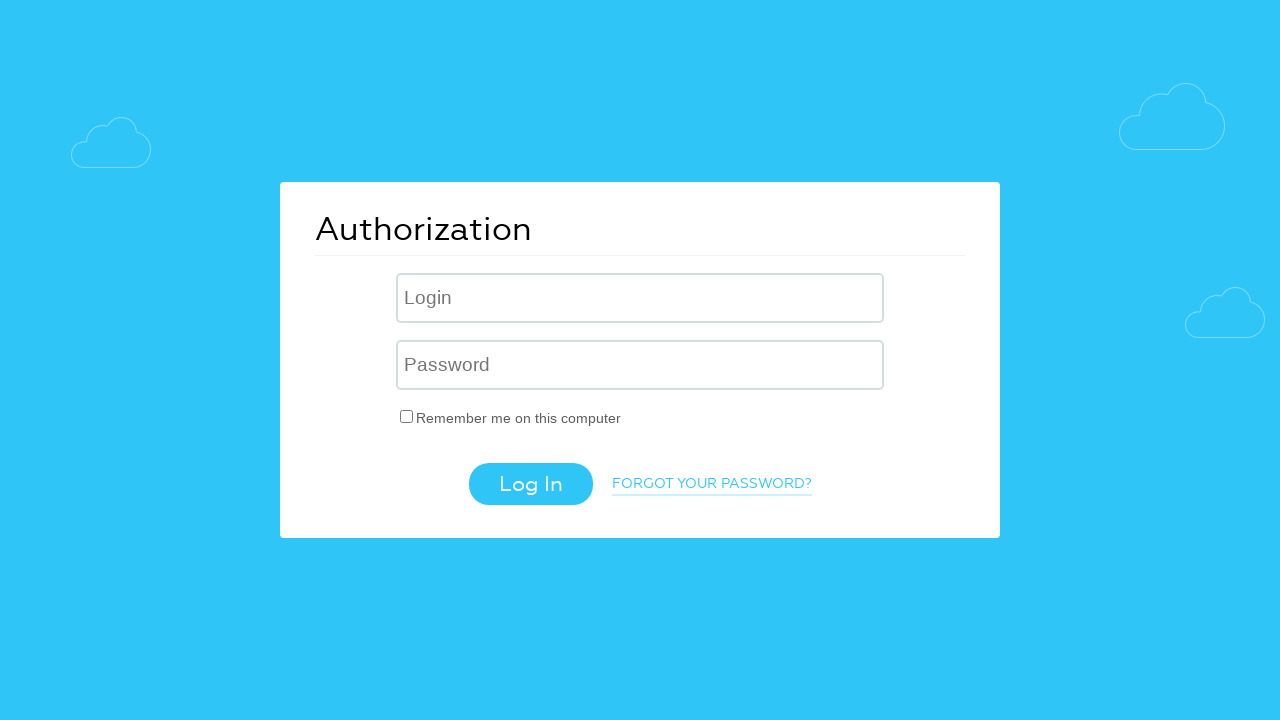

Located 'Forgot password' link element
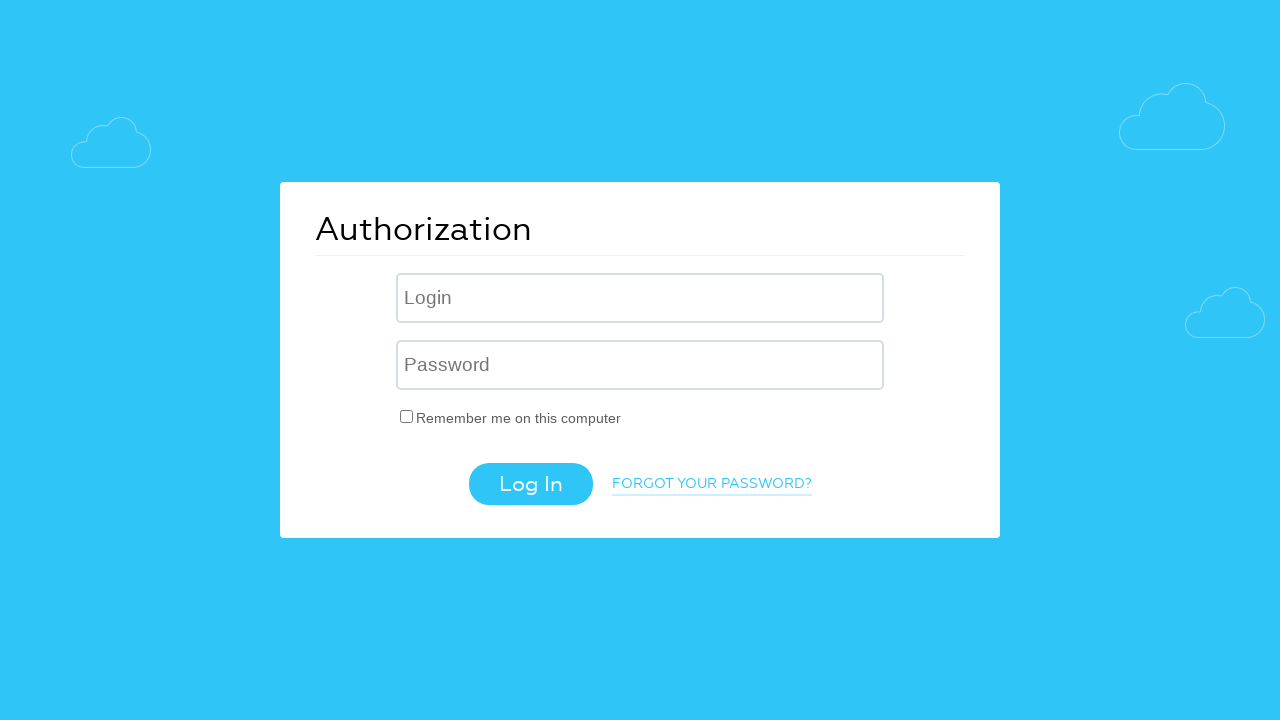

Verified 'Forgot password' link text is 'Forgot your password?'
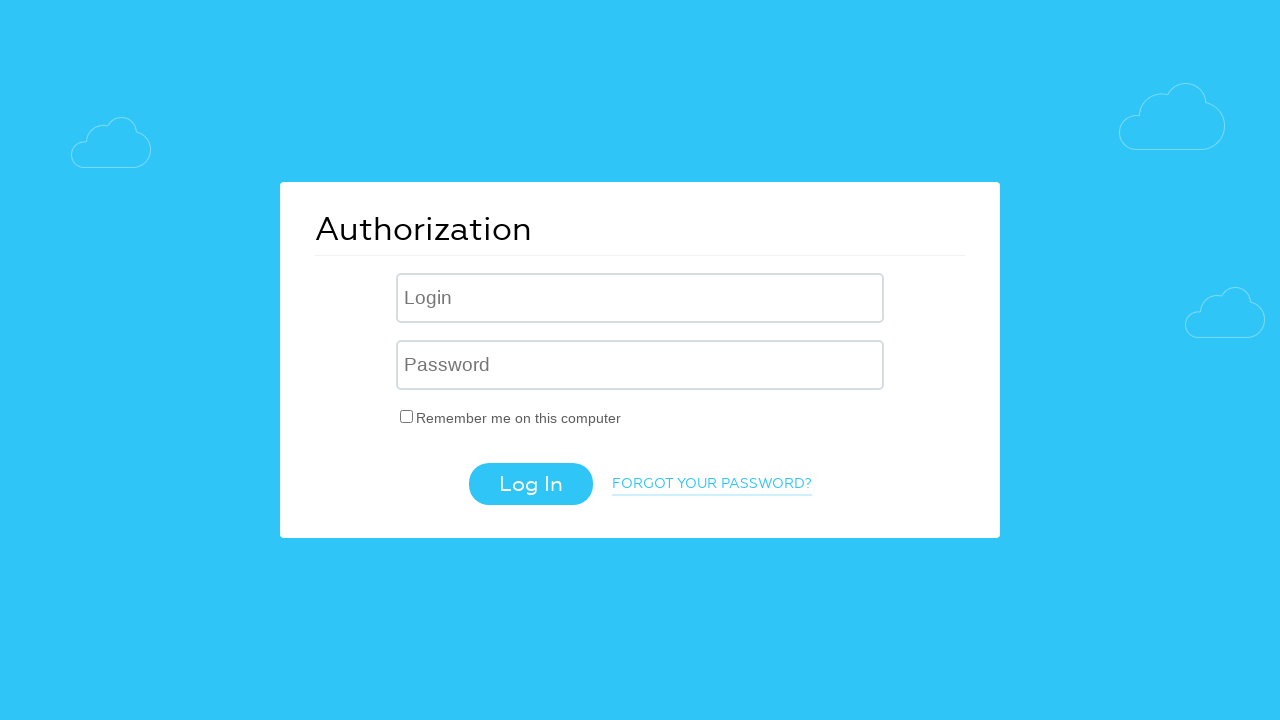

Retrieved 'href' attribute from 'Forgot password' link
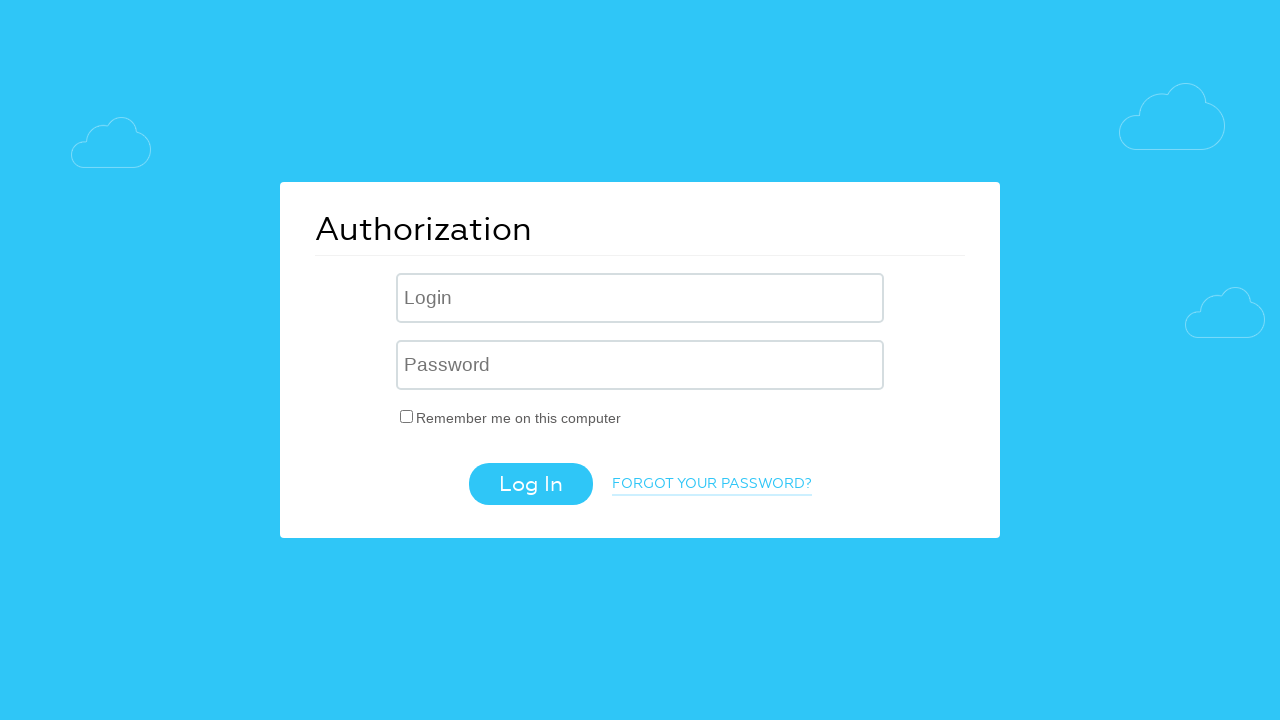

Verified 'href' attribute contains 'forgot_password=yes' parameter
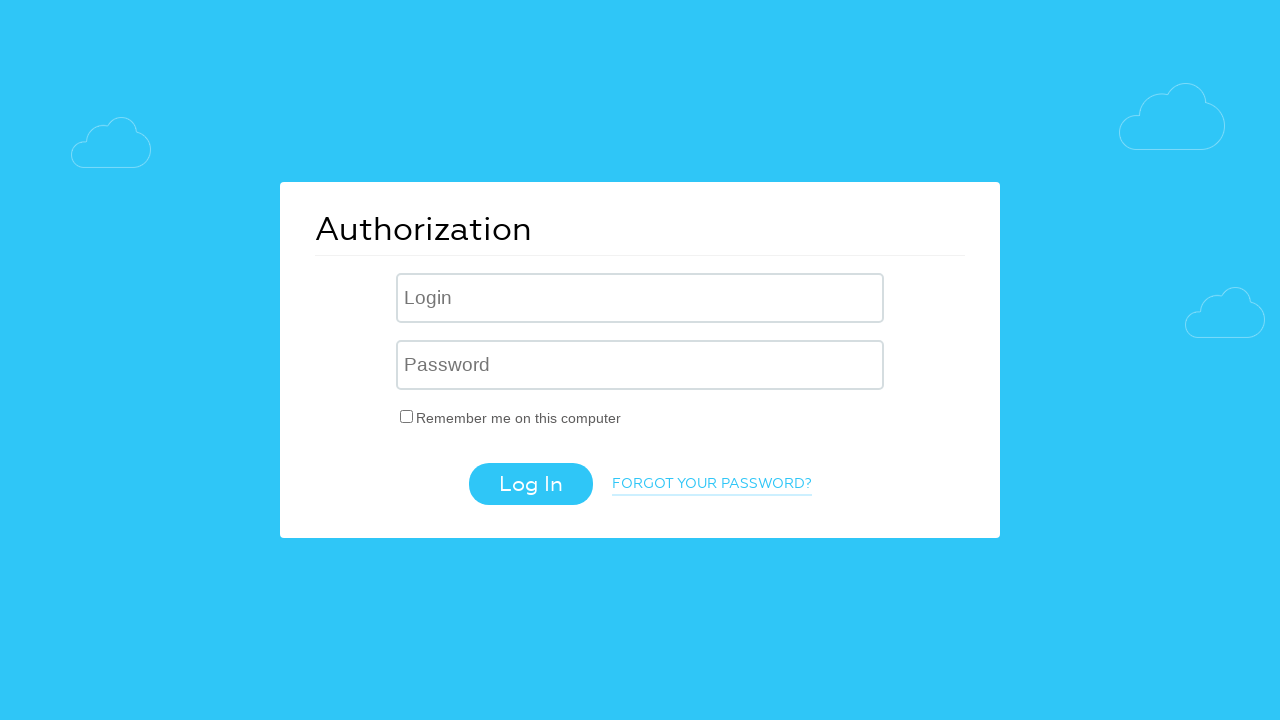

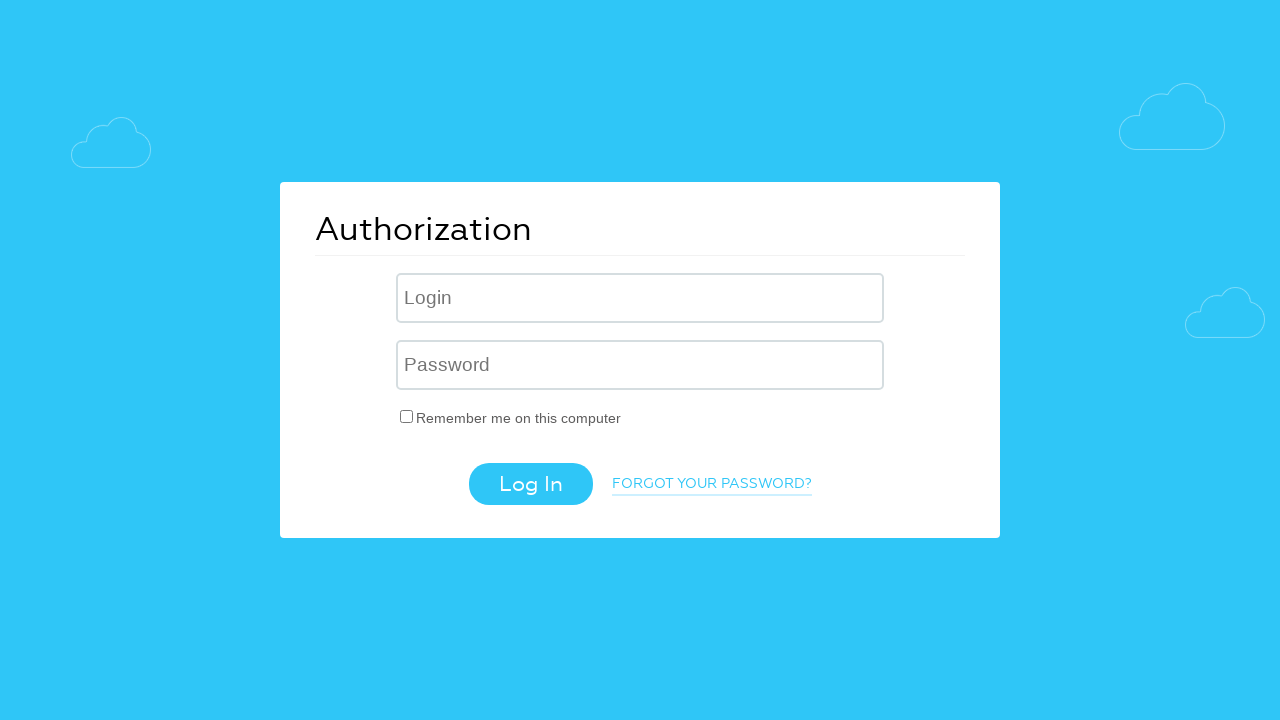